Tests autocomplete functionality by typing 'a' and selecting the fourth suggestion using arrow keys

Starting URL: http://jqueryui.com/autocomplete/

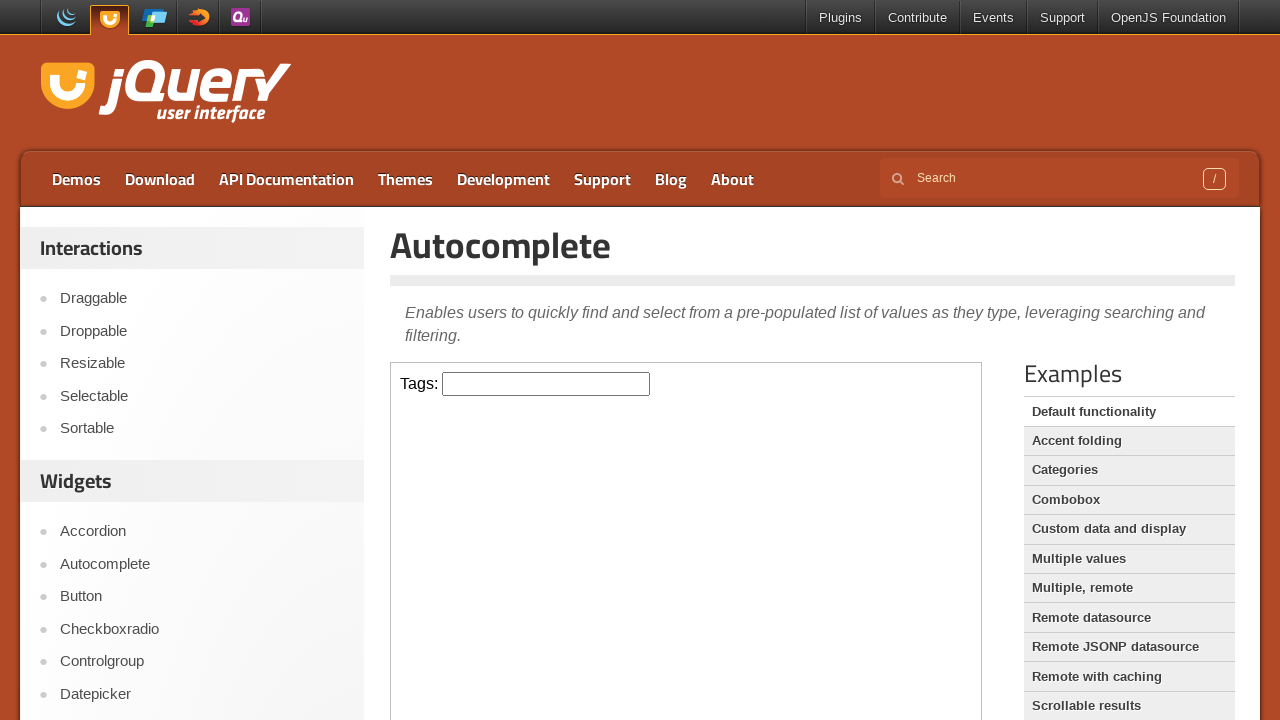

Located iframe containing autocomplete field
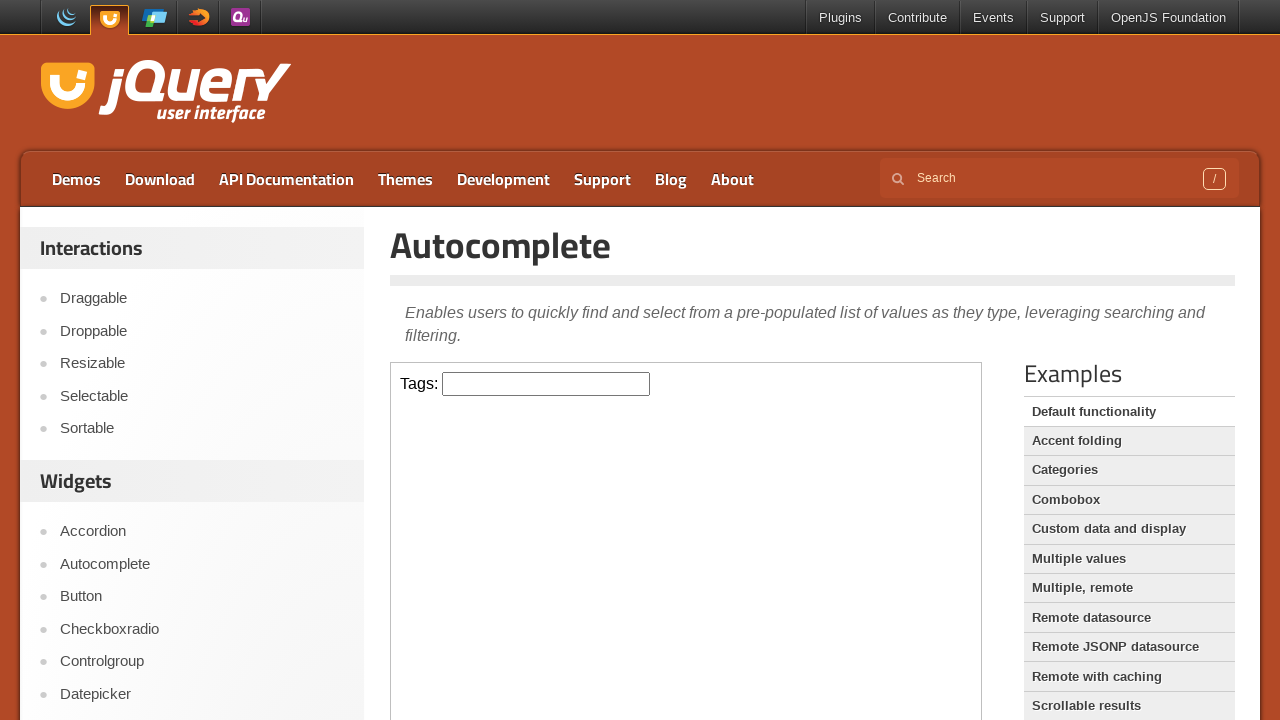

Located autocomplete input field
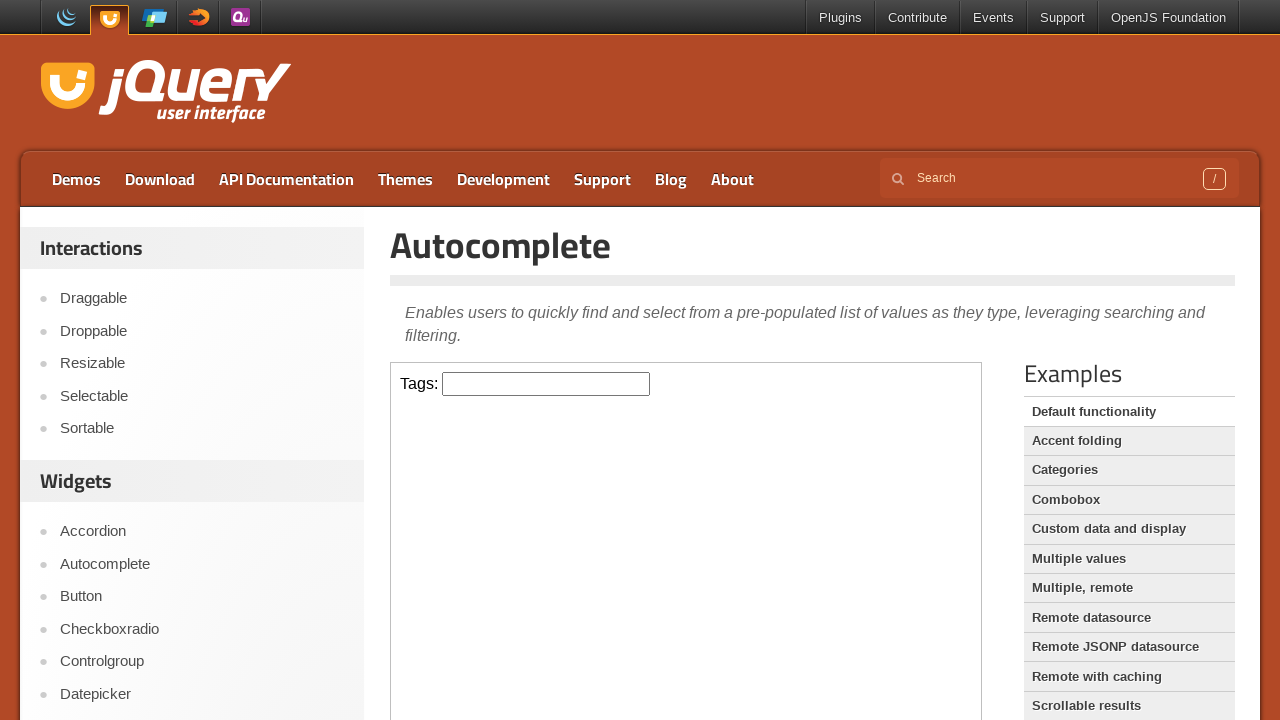

Typed 'a' in autocomplete field on #content > iframe >> internal:control=enter-frame >> [autocomplete='off']
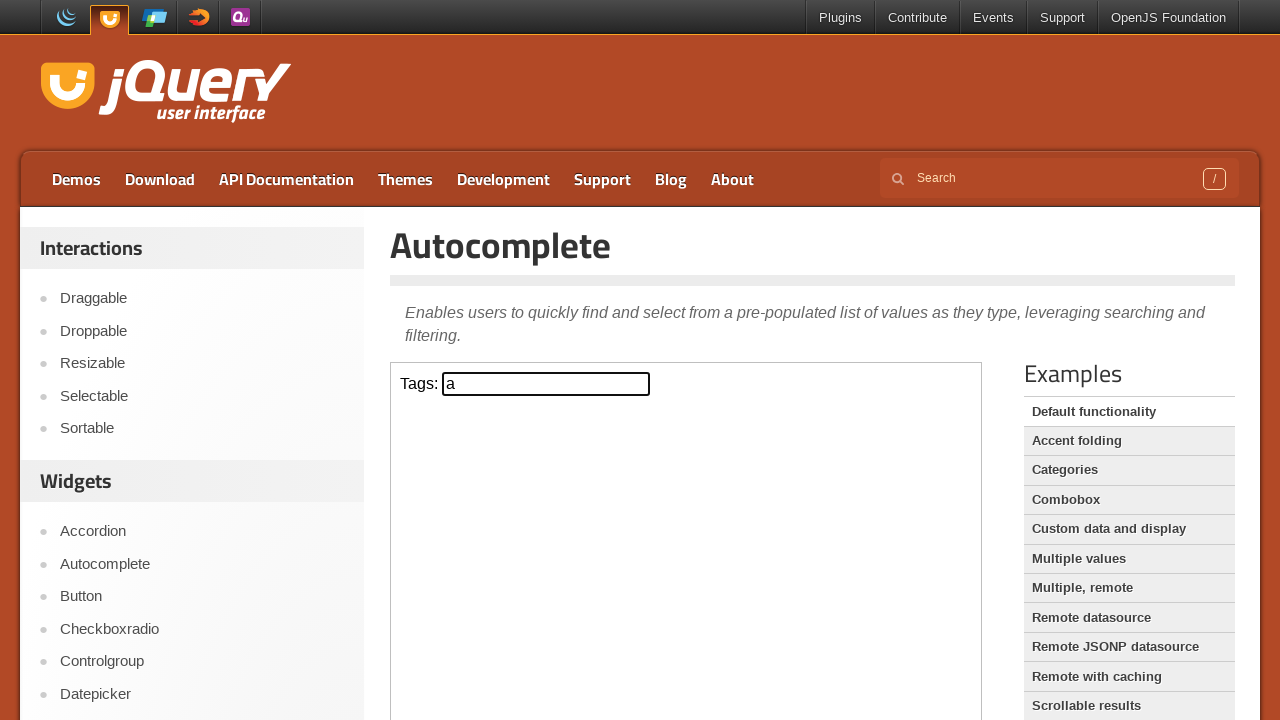

Waited for autocomplete suggestions to appear
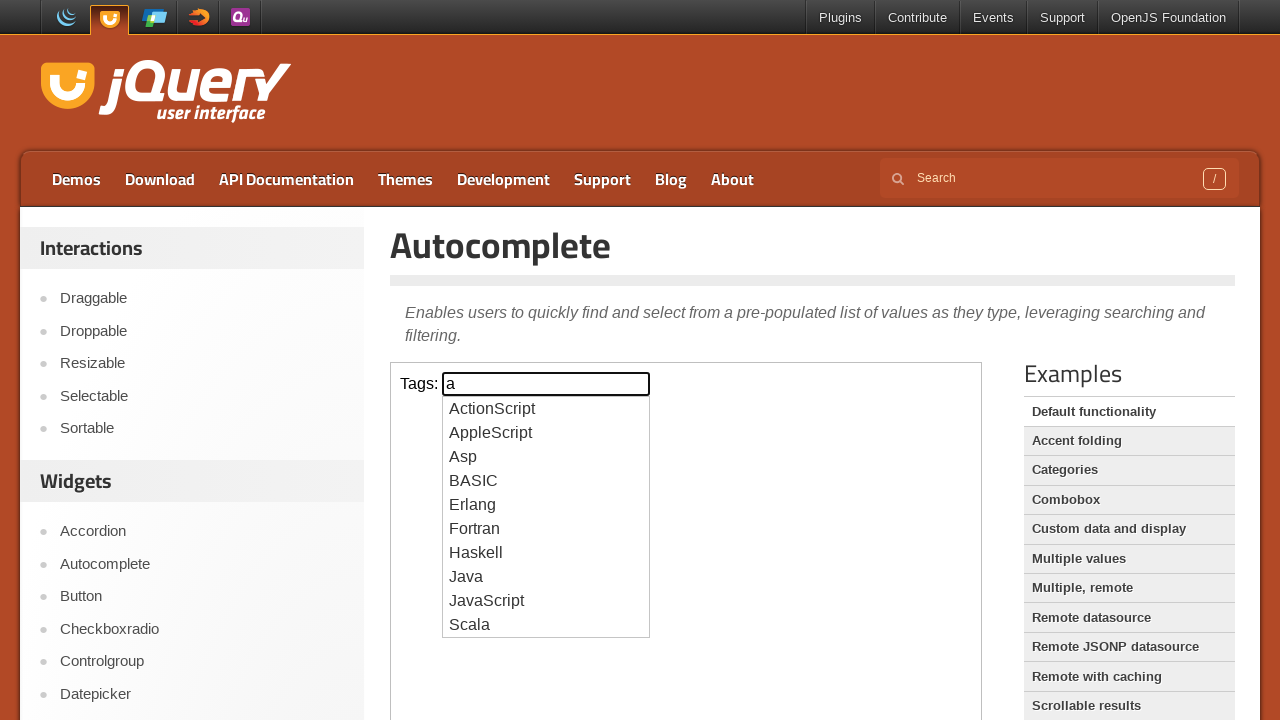

Pressed ArrowDown once (1st suggestion) on #content > iframe >> internal:control=enter-frame >> [autocomplete='off']
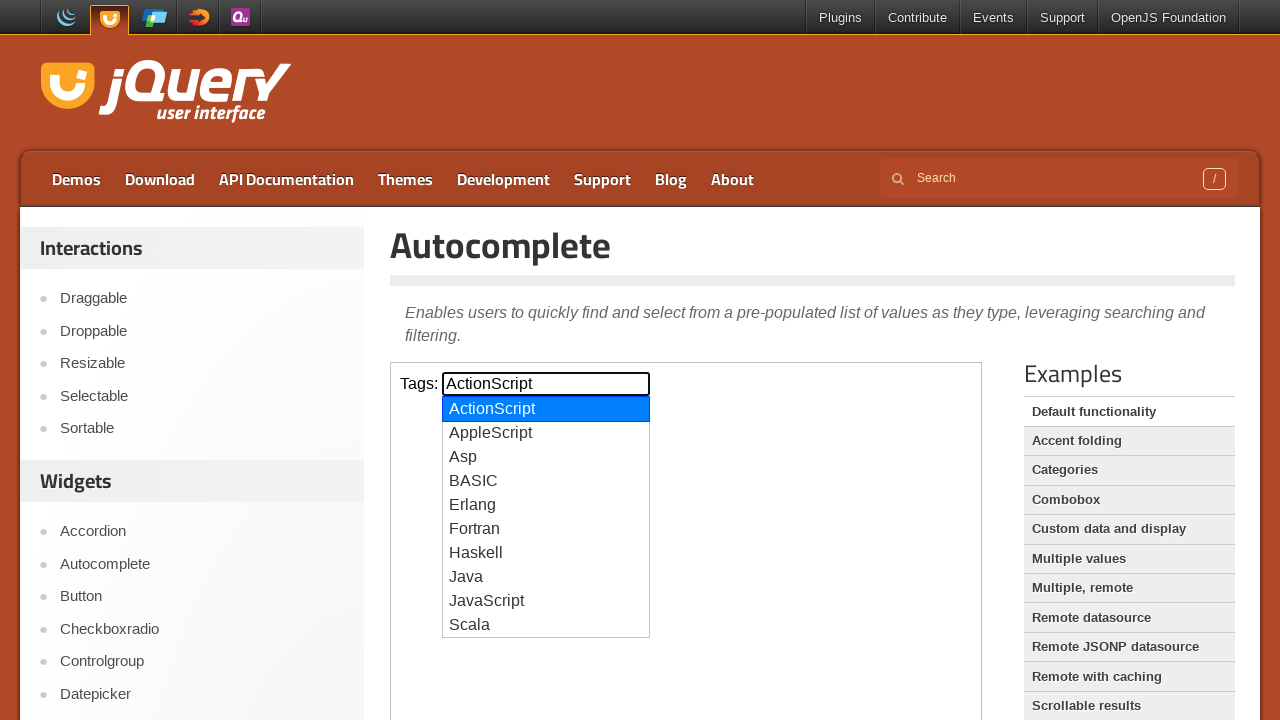

Pressed ArrowDown twice (2nd suggestion) on #content > iframe >> internal:control=enter-frame >> [autocomplete='off']
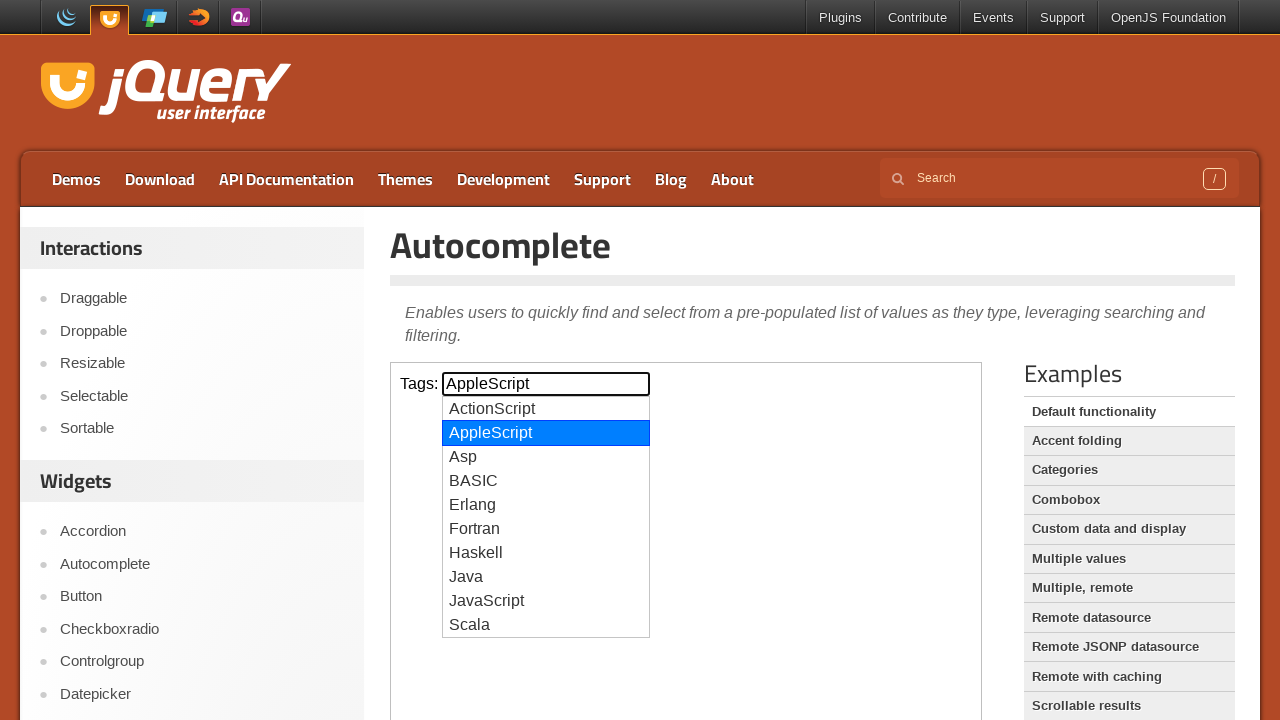

Pressed ArrowDown three times (3rd suggestion) on #content > iframe >> internal:control=enter-frame >> [autocomplete='off']
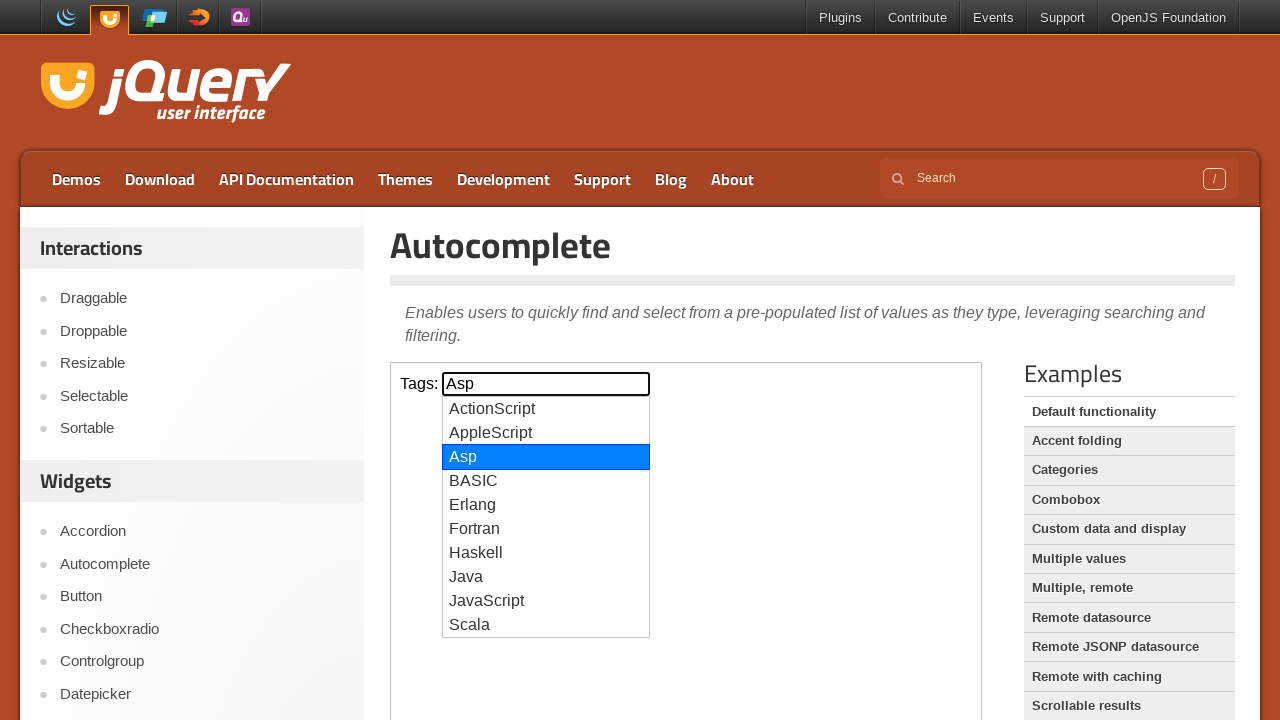

Pressed ArrowDown four times (4th suggestion) on #content > iframe >> internal:control=enter-frame >> [autocomplete='off']
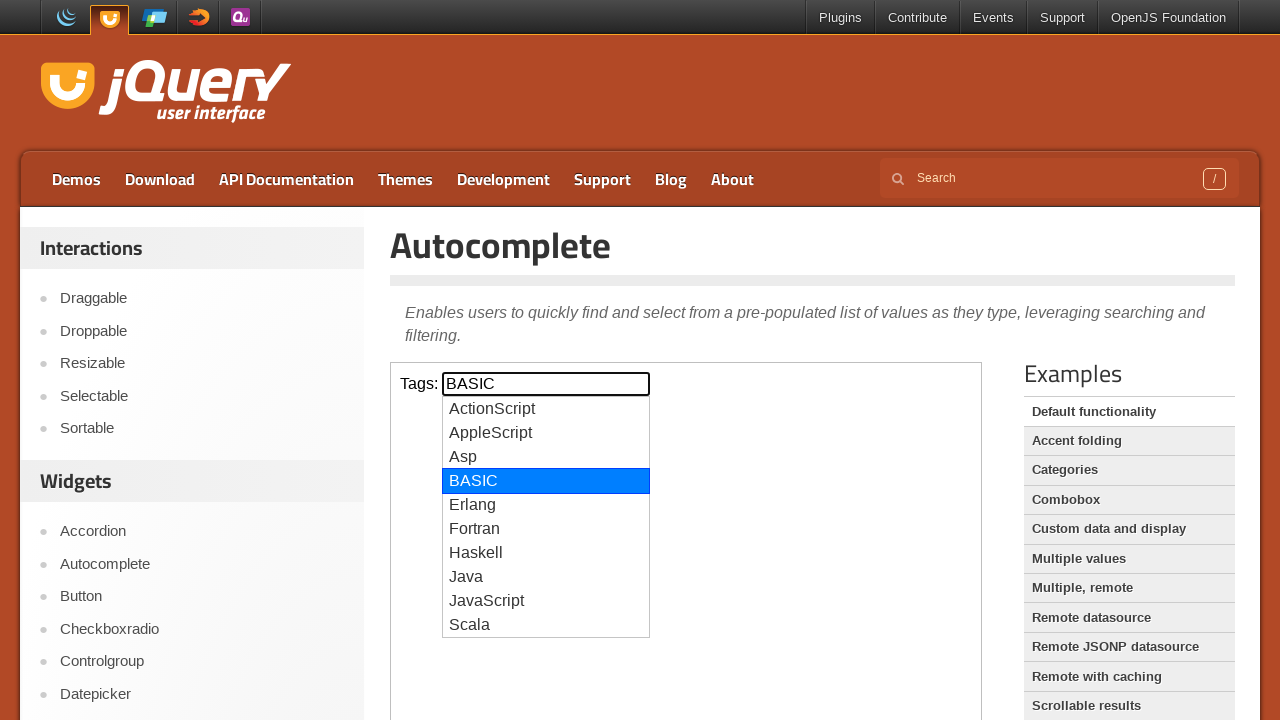

Selected the fourth autocomplete suggestion with Enter on #content > iframe >> internal:control=enter-frame >> [autocomplete='off']
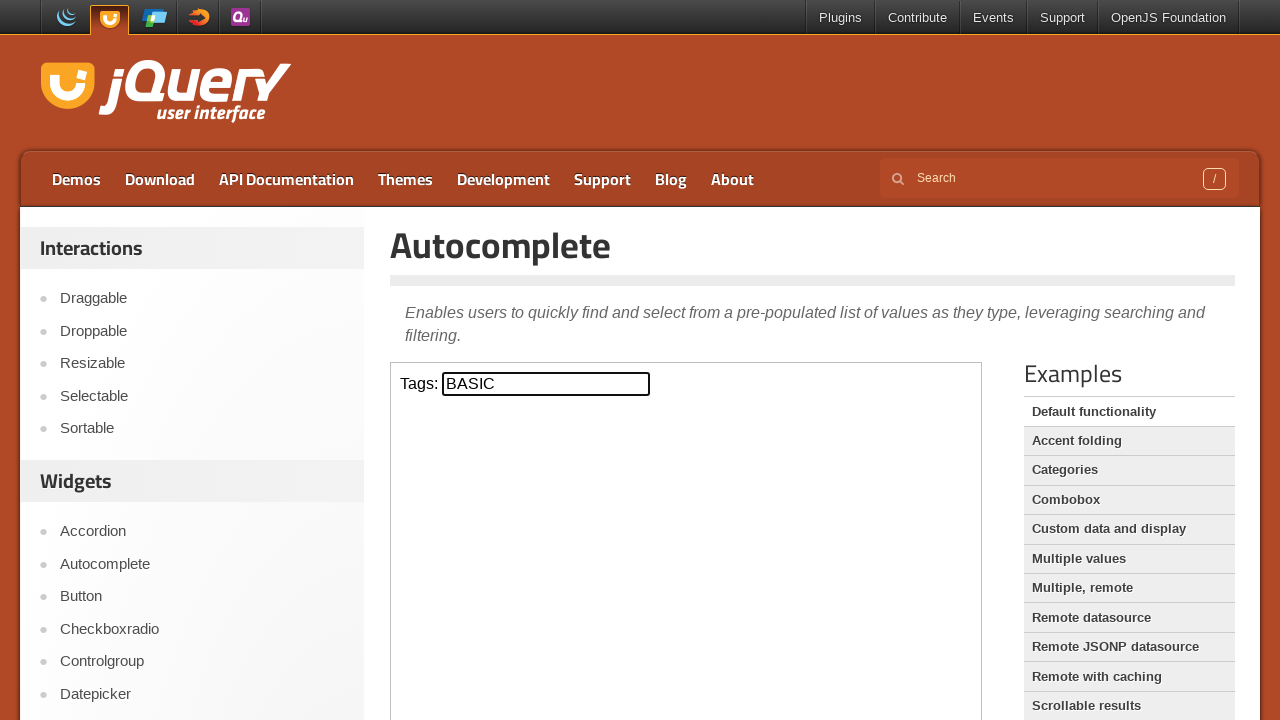

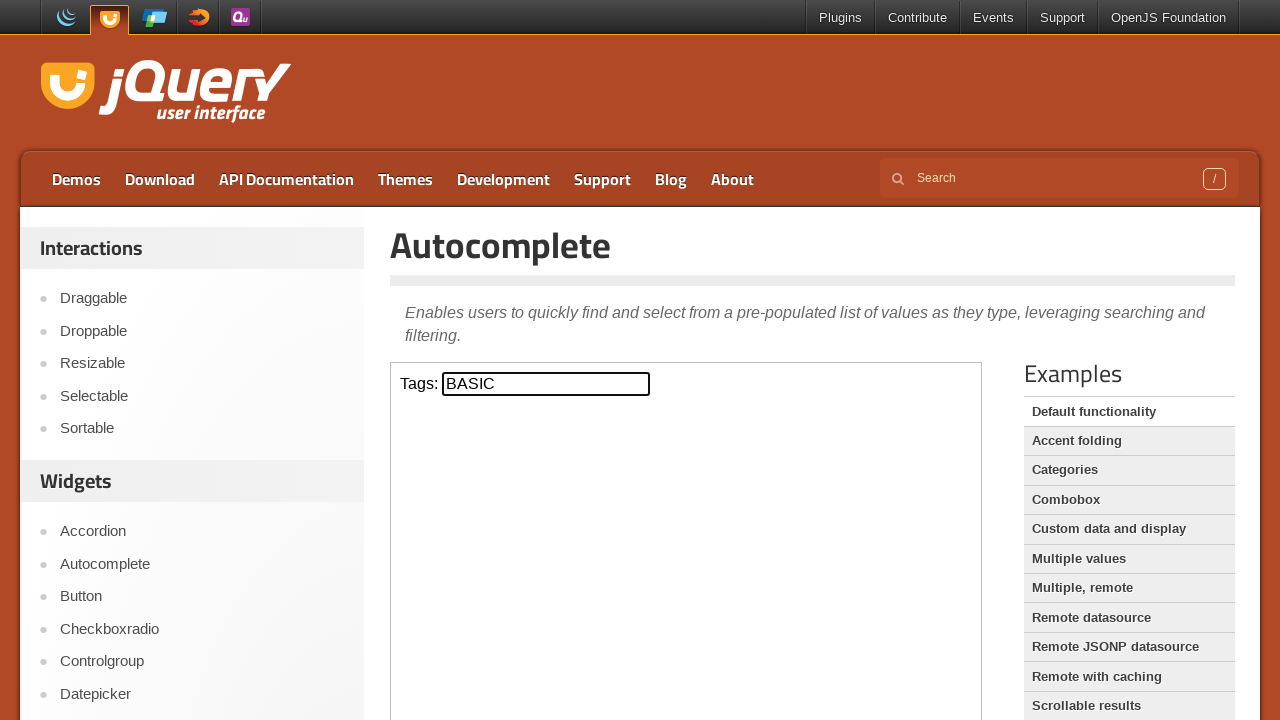